Tests file download functionality by clicking on a download link for a text file on a test blog page

Starting URL: http://only-testing-blog.blogspot.in/2014/05/login.html

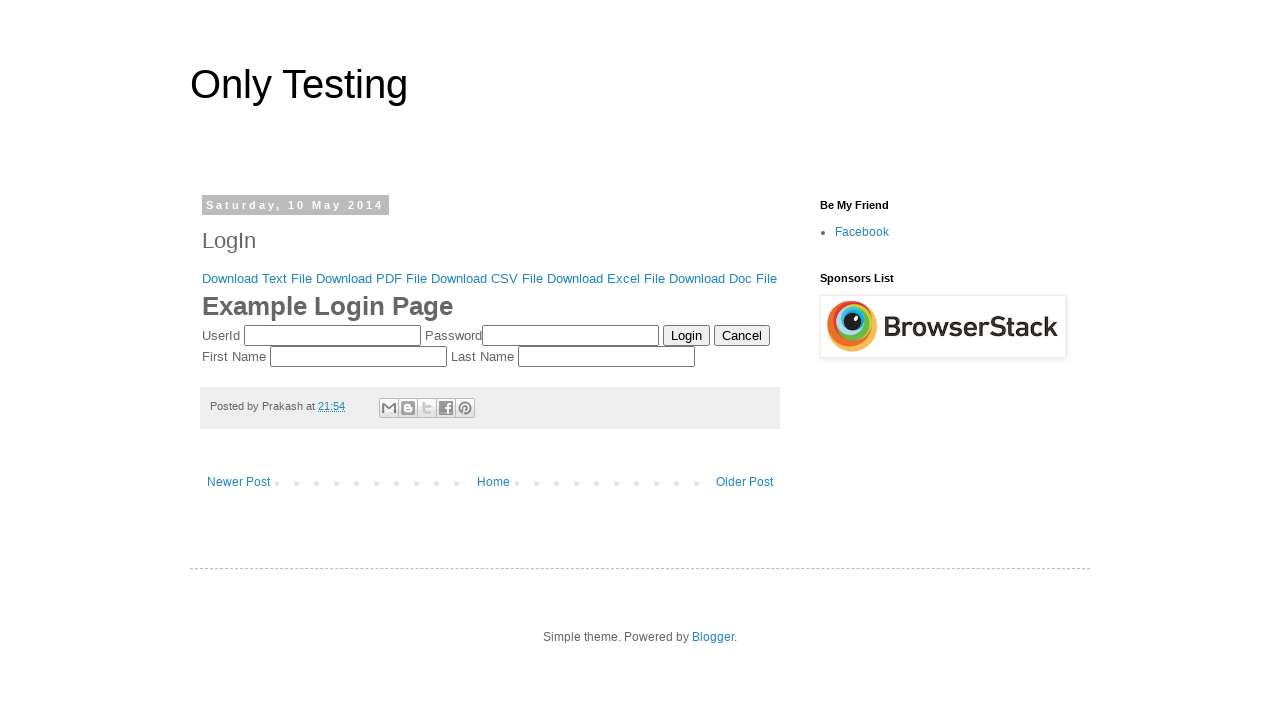

Navigated to test blog login page
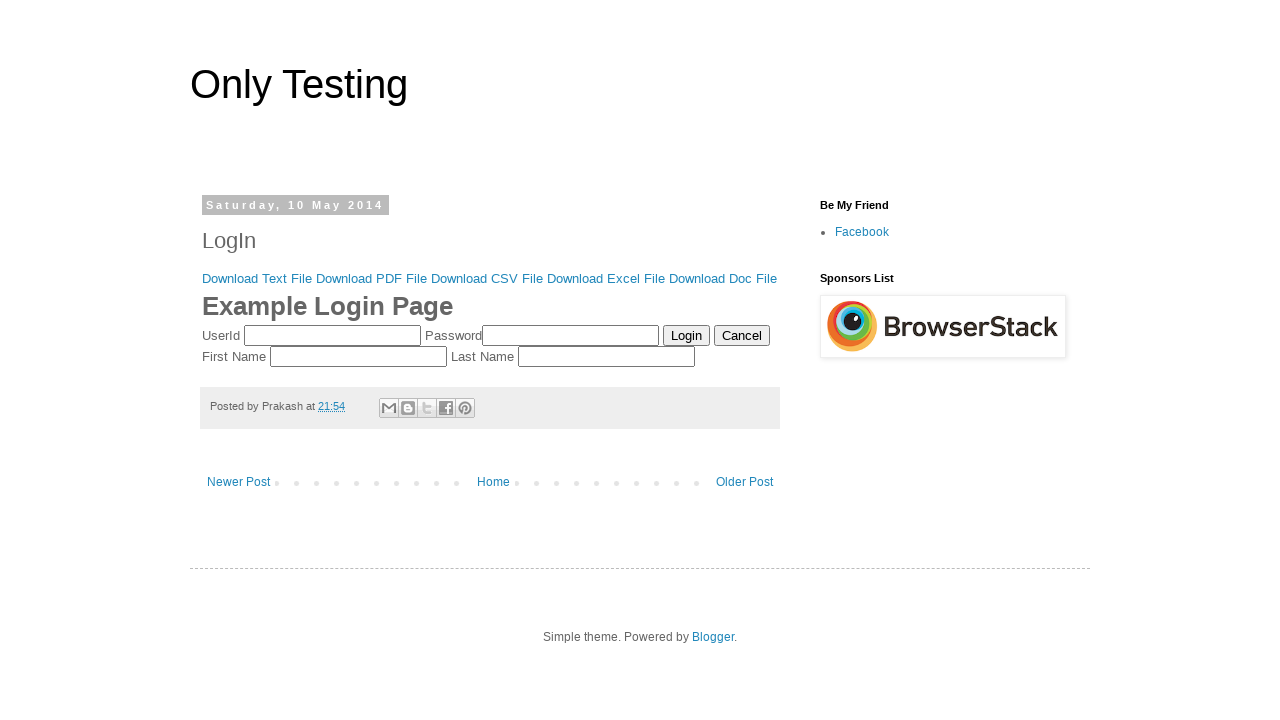

Clicked on download text file link at (257, 278) on xpath=//a[contains(text(),'Download Text File')]
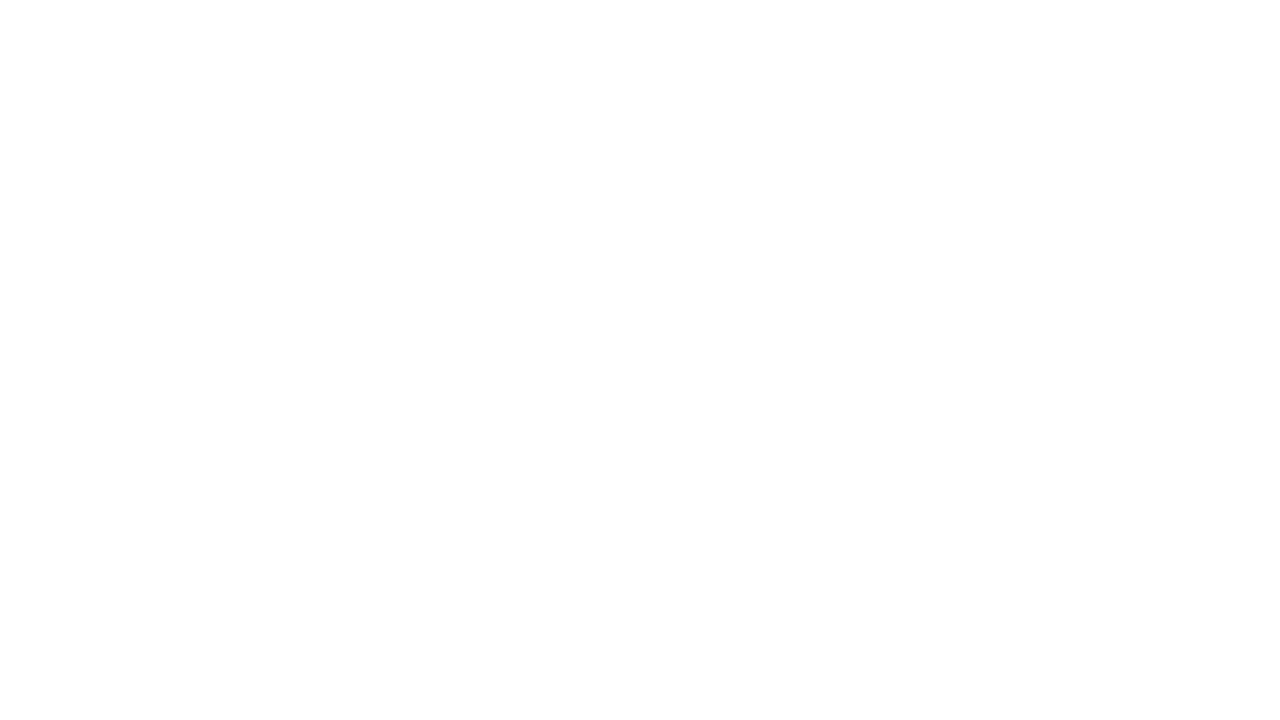

Waited 3 seconds for download to complete
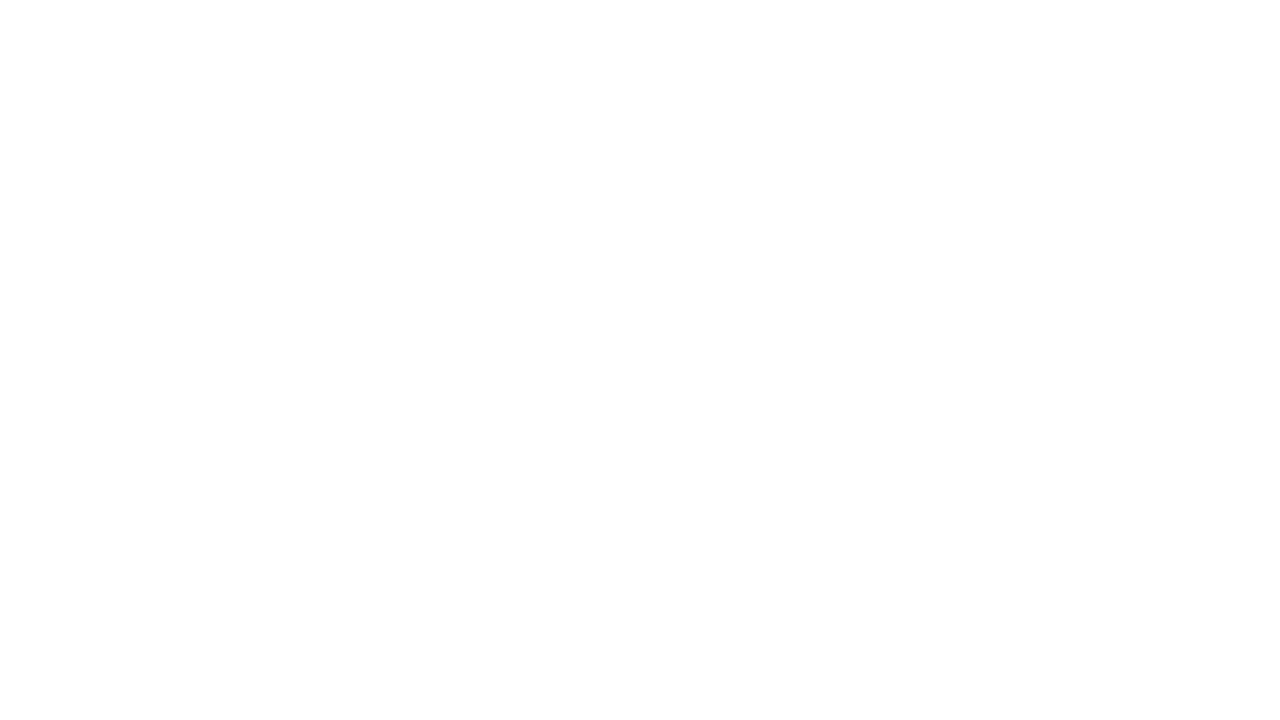

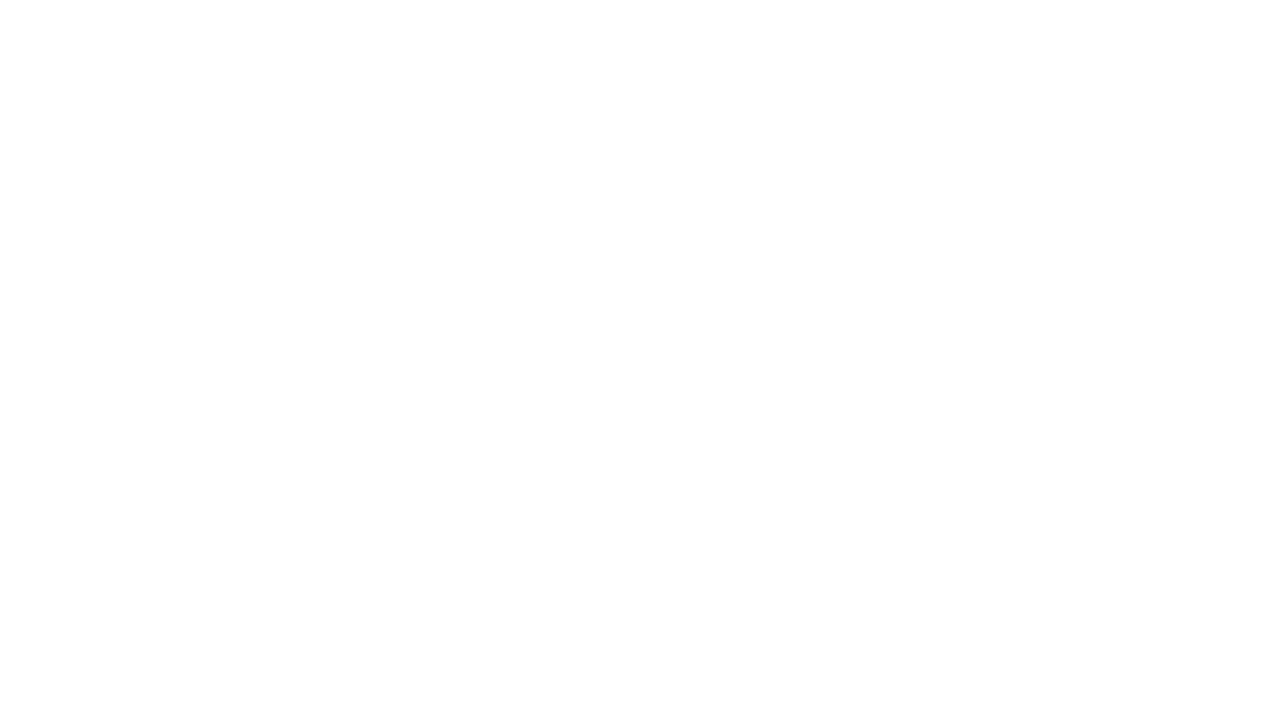